Tests radio button functionality on a practice automation page by locating radio buttons and clicking on them

Starting URL: https://www.rahulshettyacademy.com/AutomationPractice/

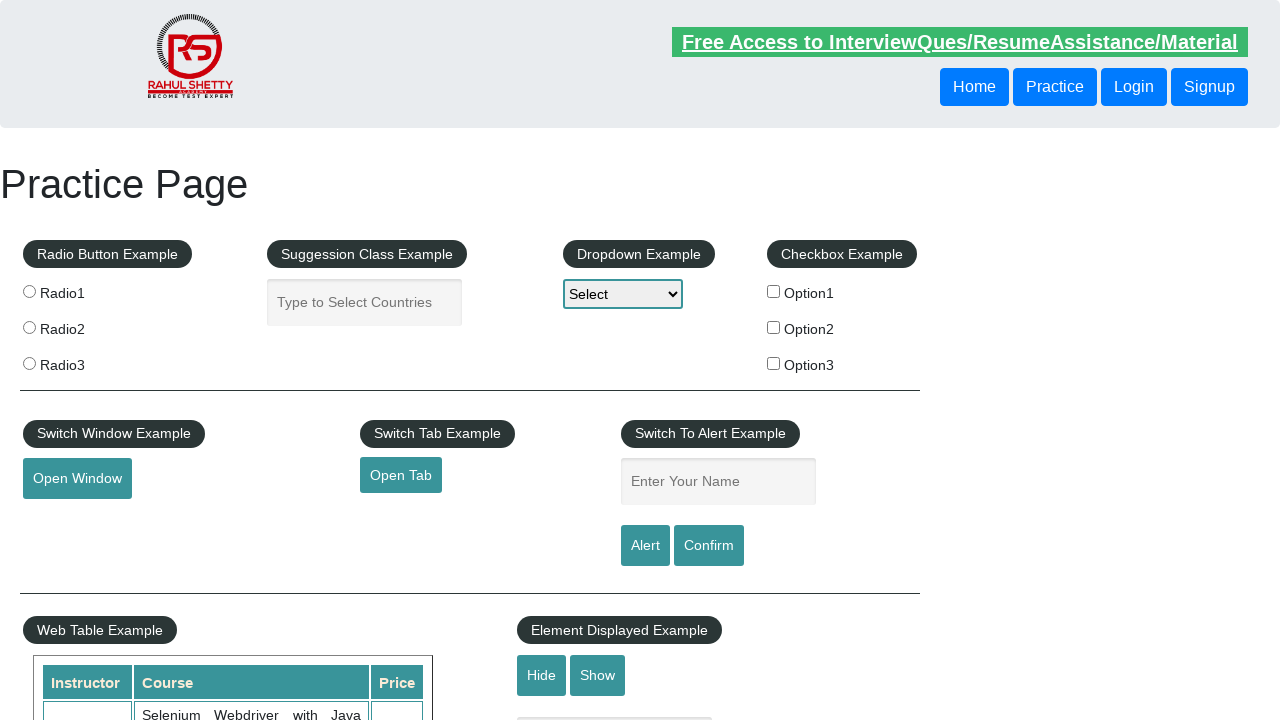

Located radio button fieldset legend element
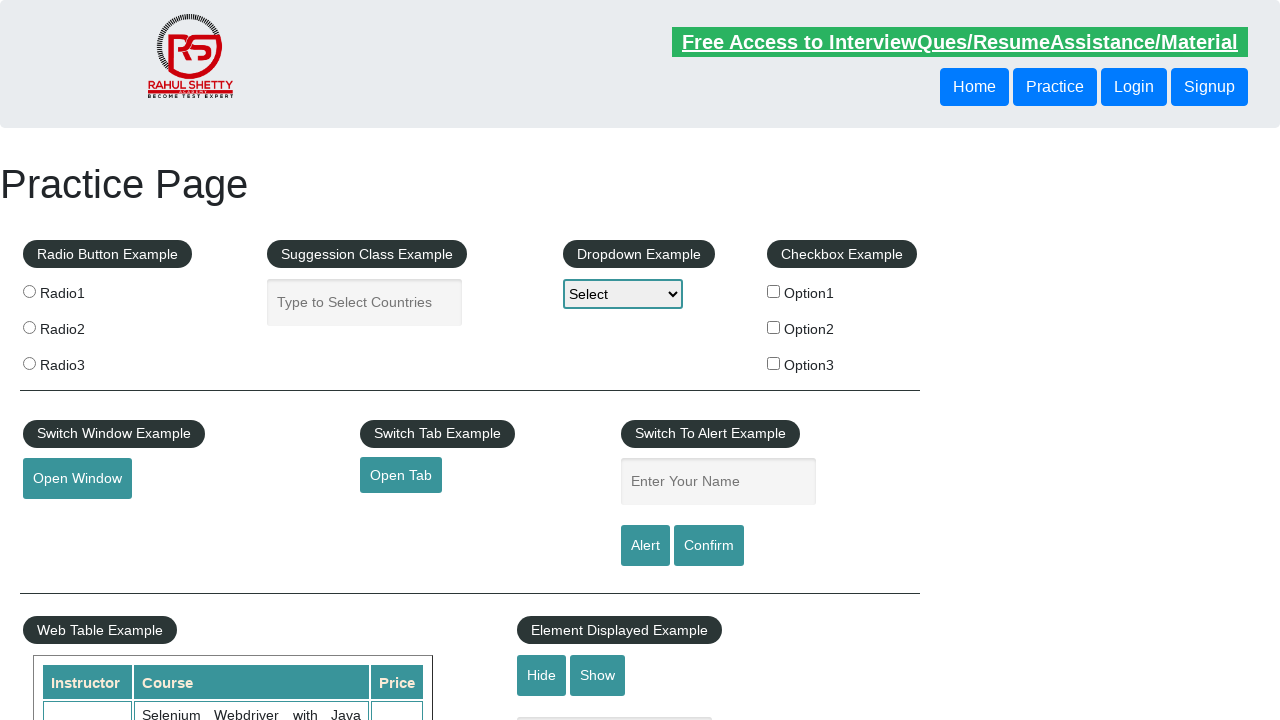

Retrieved fieldset legend text: 'Radio Button Example'
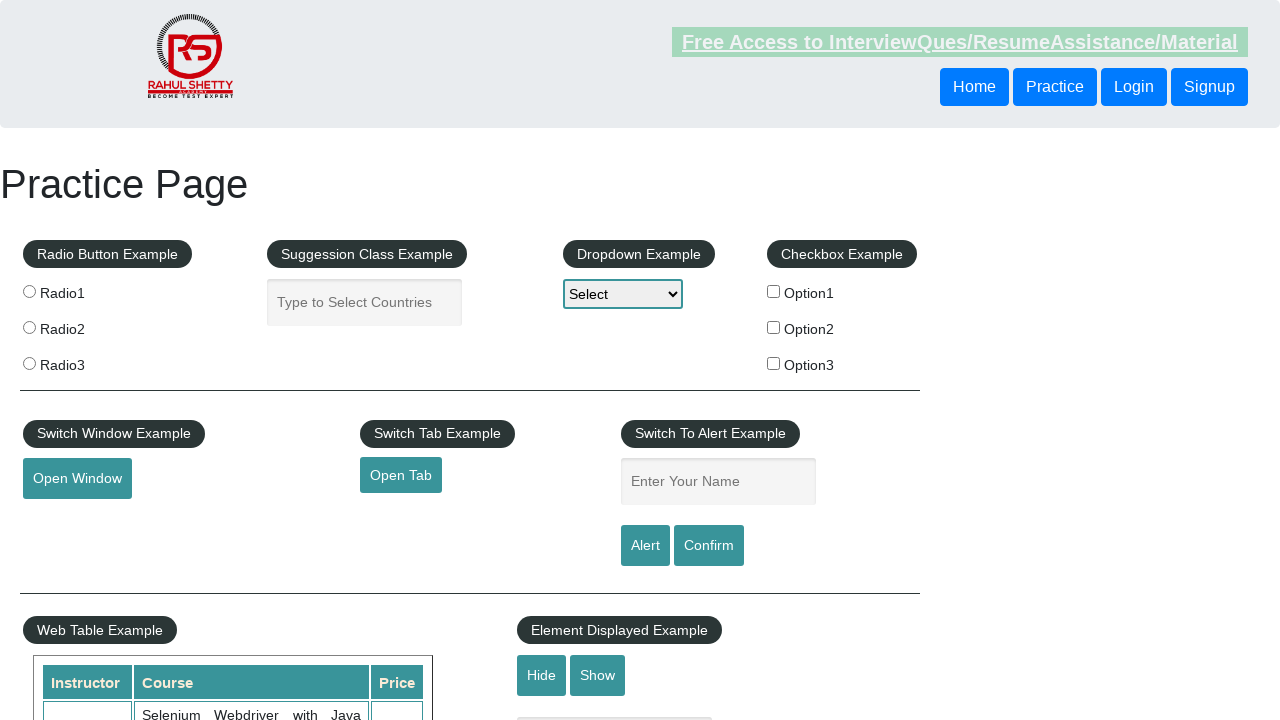

Located all radio button elements
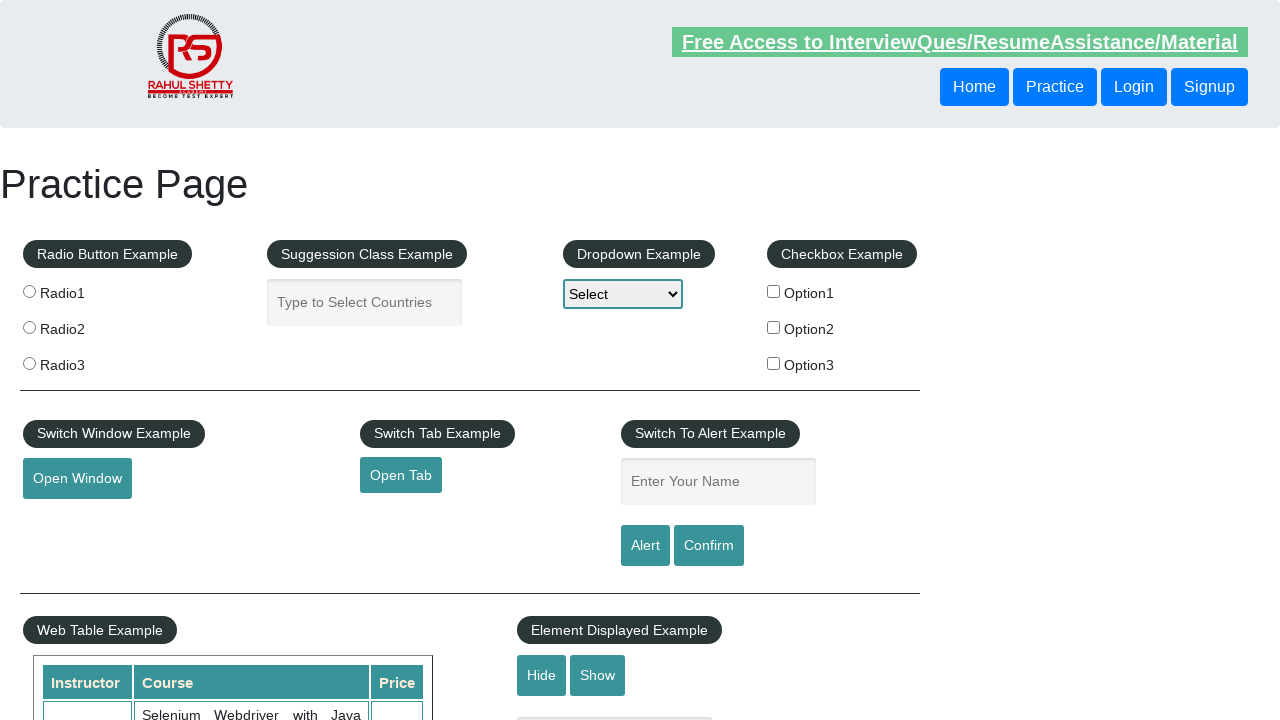

Counted radio buttons: 3 found
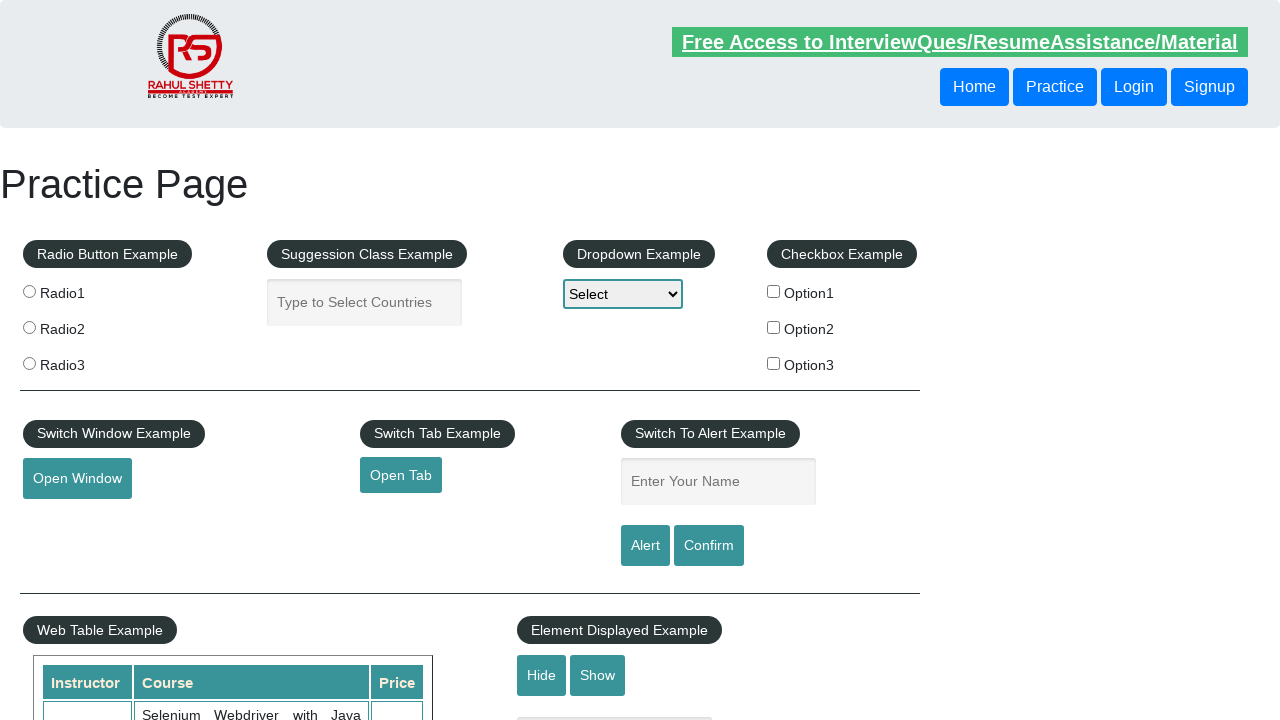

Clicked first radio button (iteration 1 of 3) at (29, 291) on xpath=//input[@name='radioButton'] >> nth=0
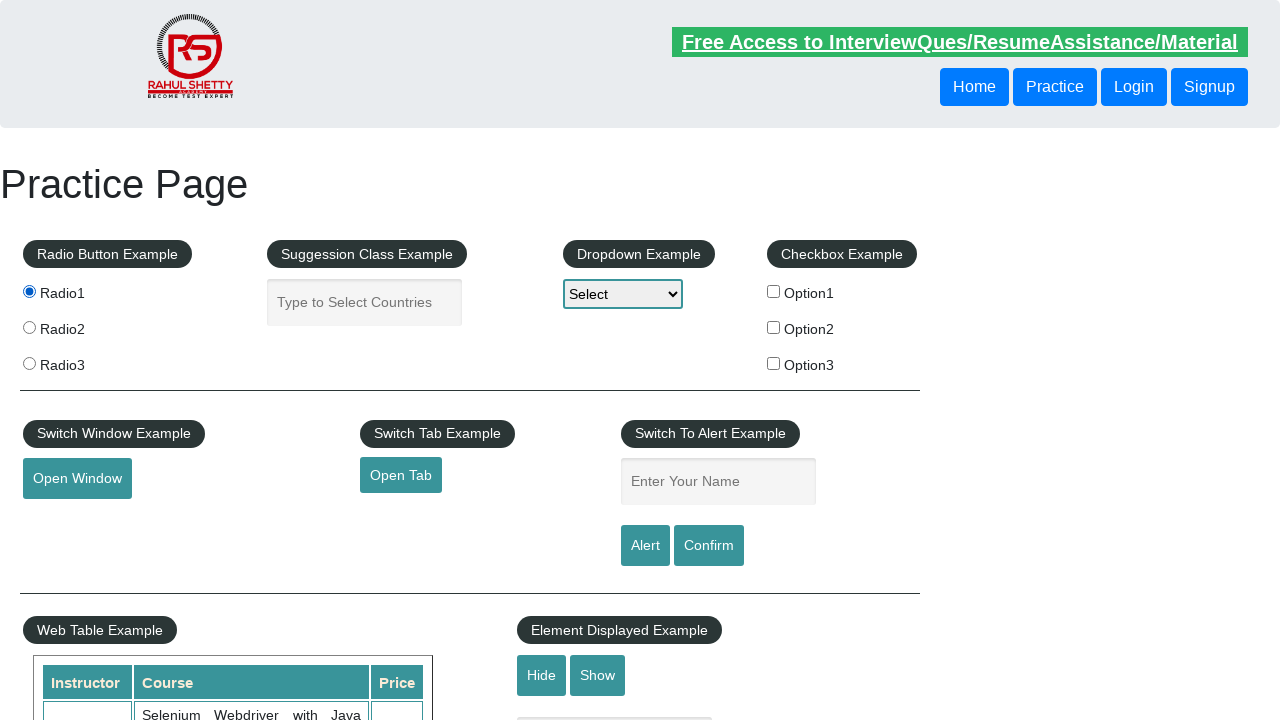

Clicked first radio button (iteration 2 of 3) at (29, 291) on xpath=//input[@name='radioButton'] >> nth=0
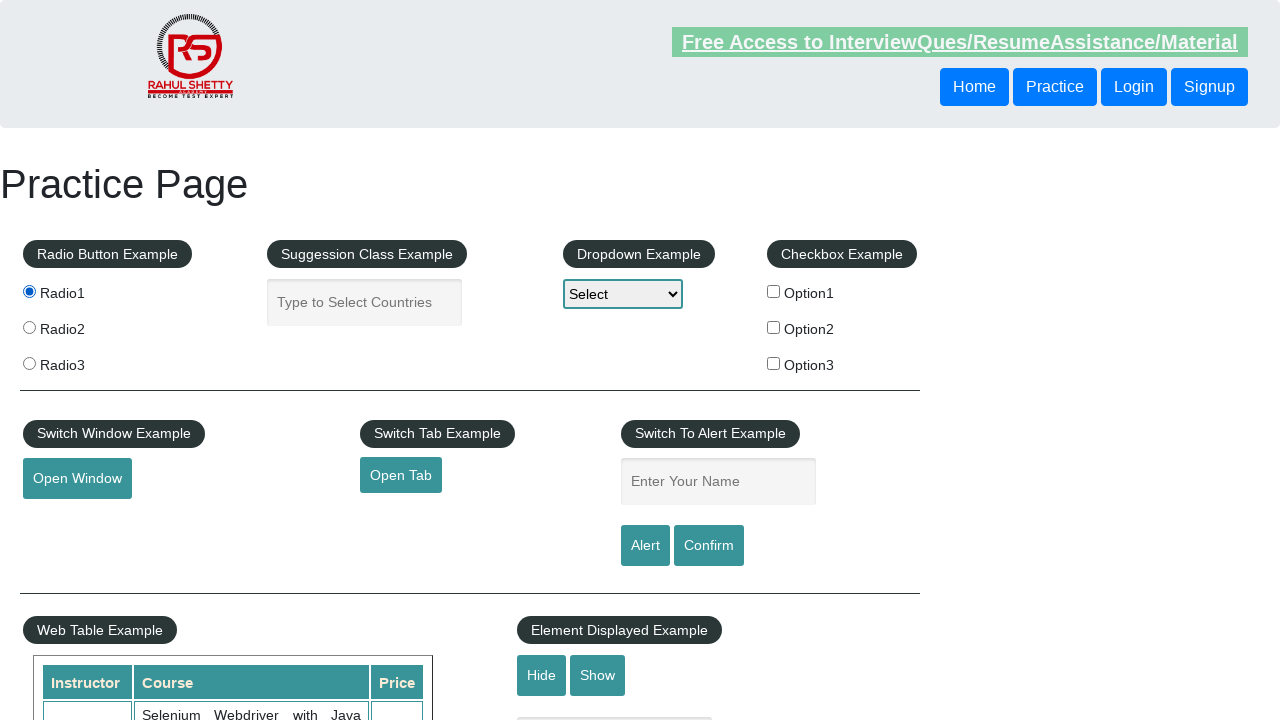

Clicked first radio button (iteration 3 of 3) at (29, 291) on xpath=//input[@name='radioButton'] >> nth=0
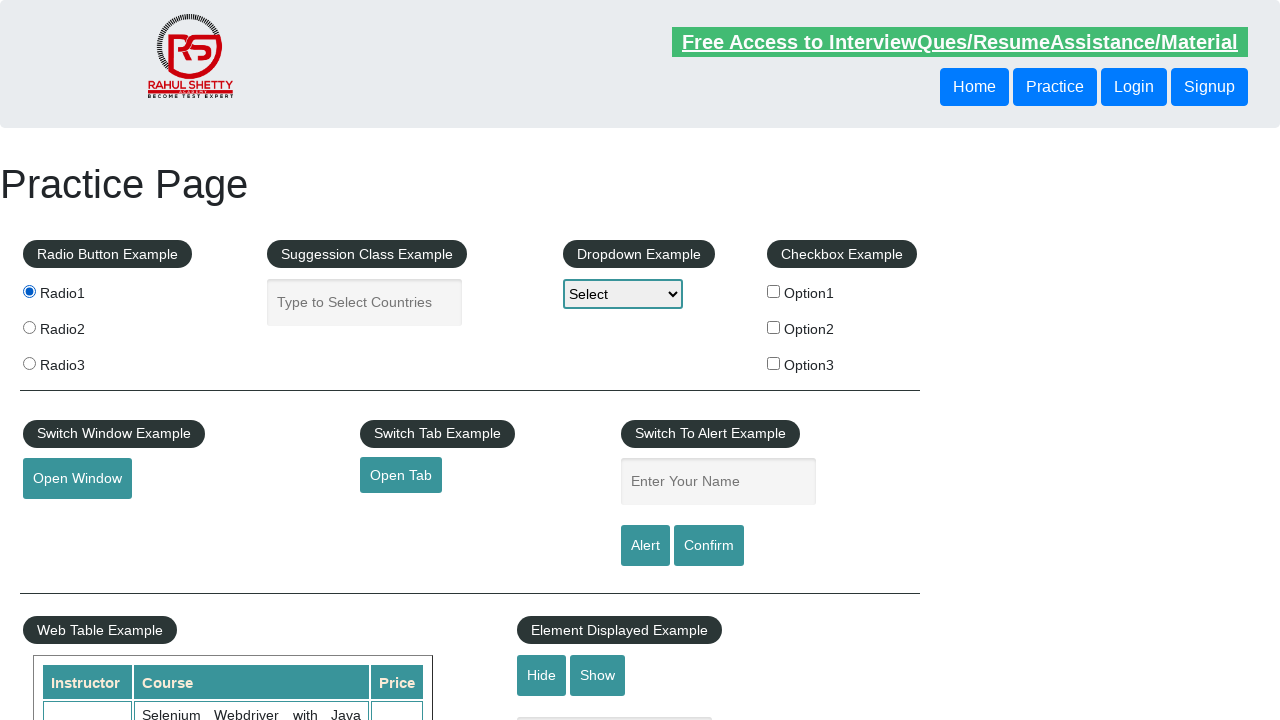

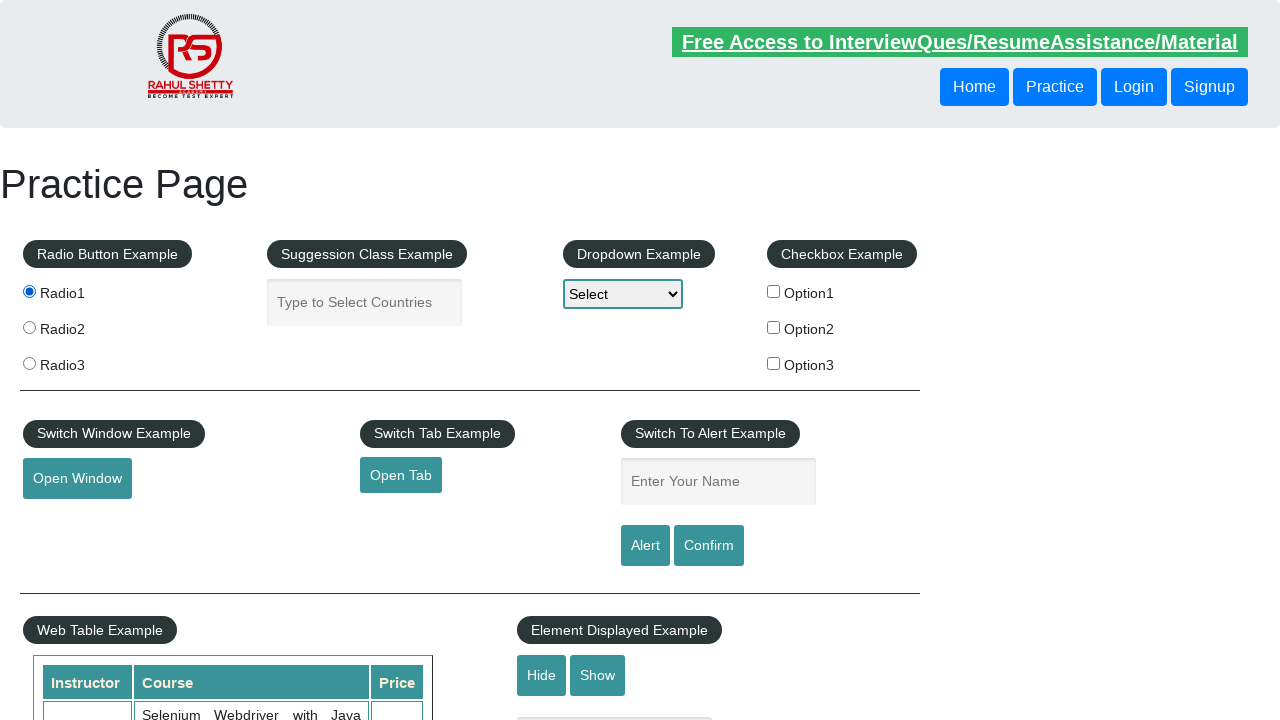